Navigates to jQuery UI draggable demo page and hovers over the Demos link

Starting URL: https://jqueryui.com/draggable/

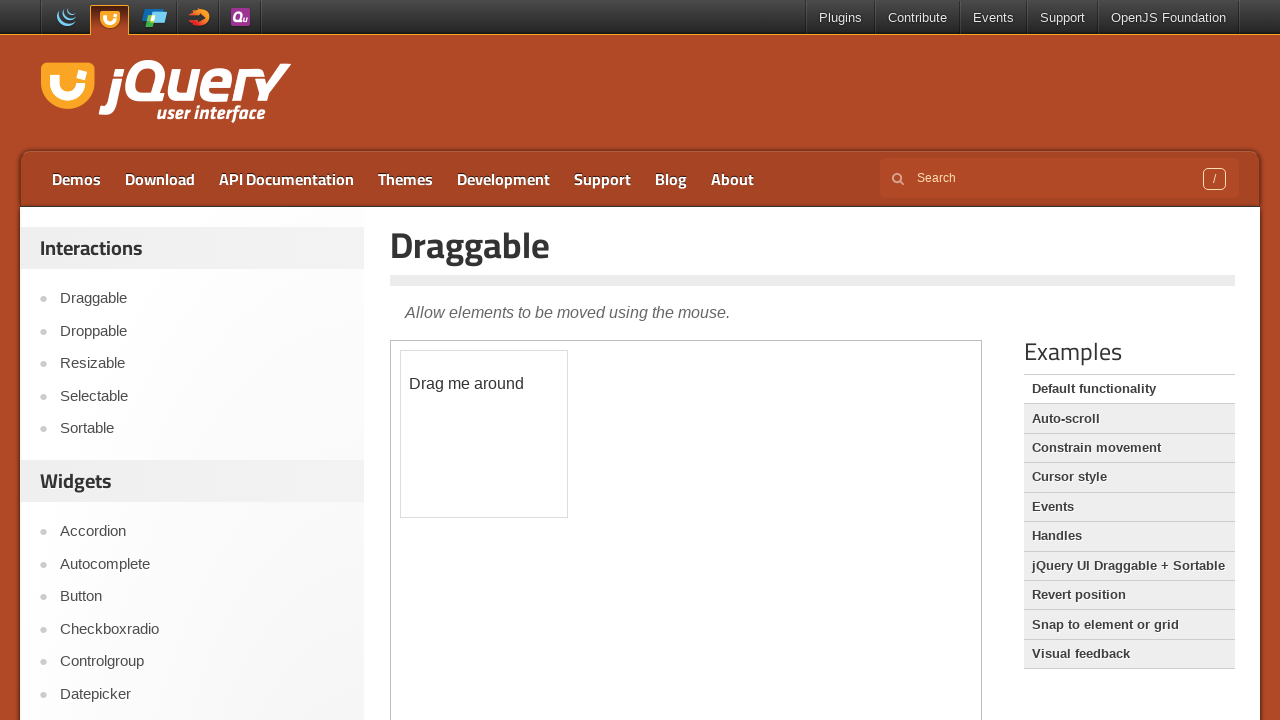

Navigated to jQuery UI draggable demo page
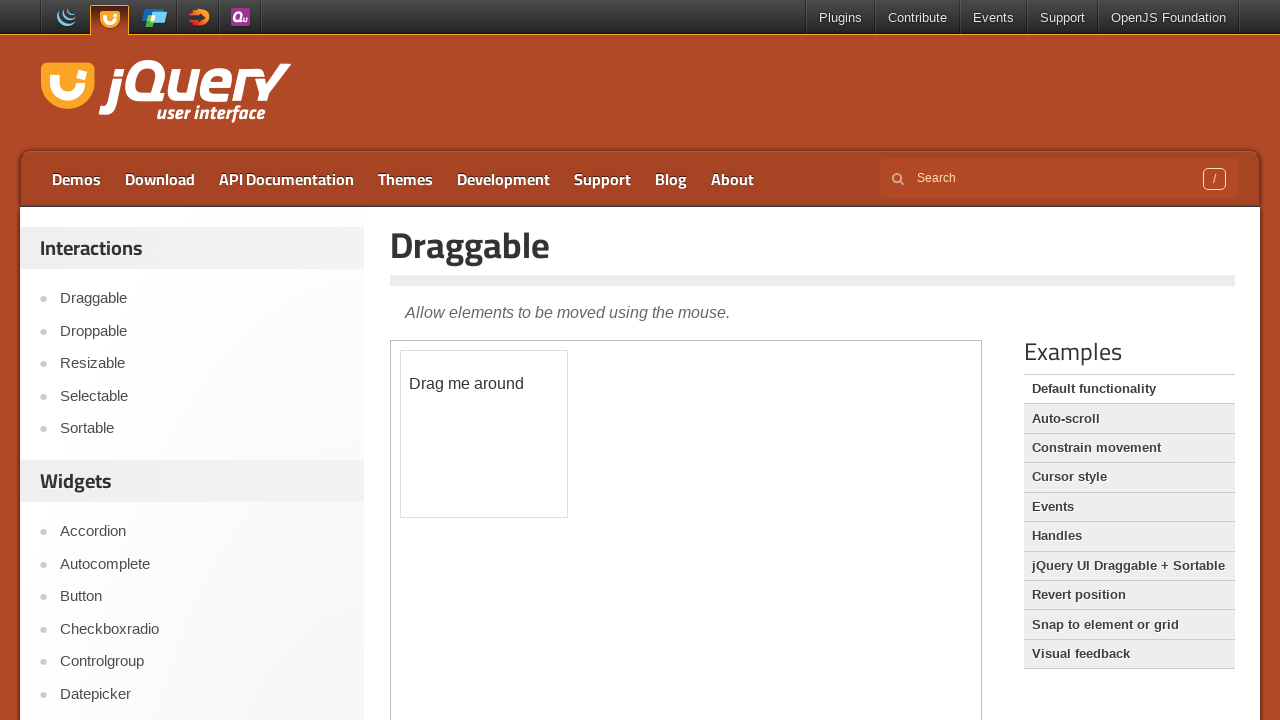

Hovered over the Demos link at (76, 179) on xpath=//a[text()='Demos']
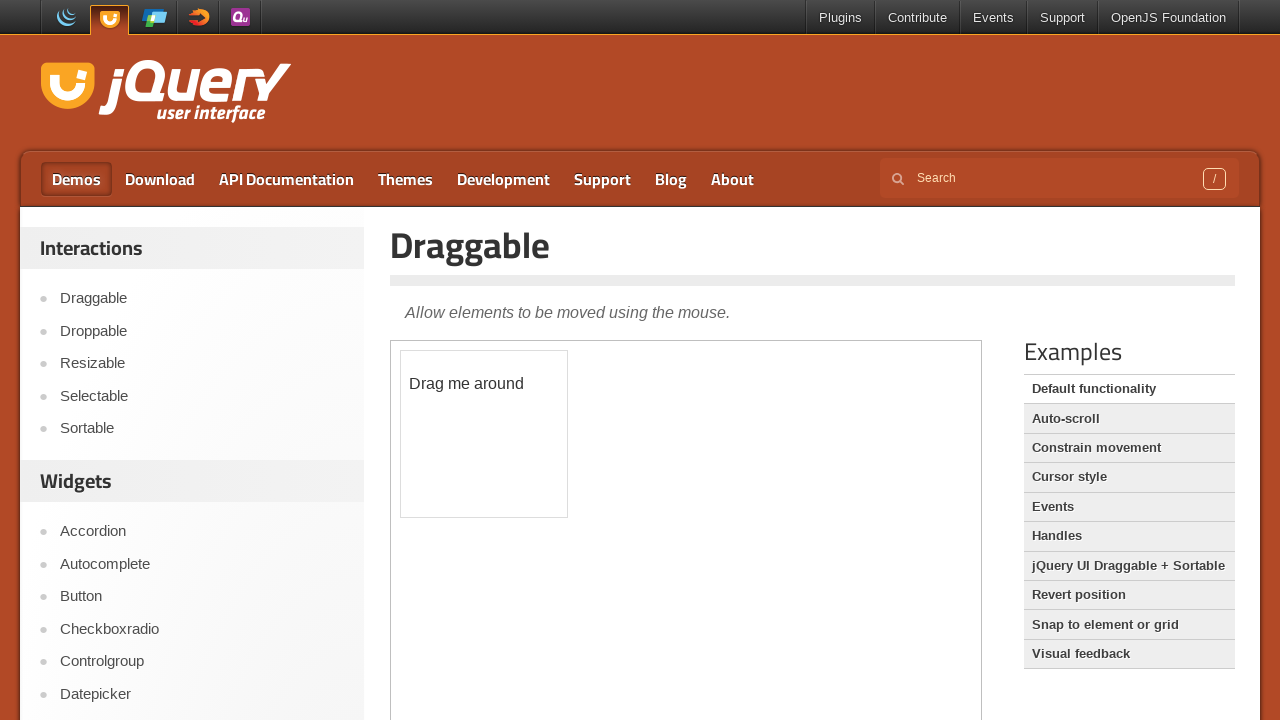

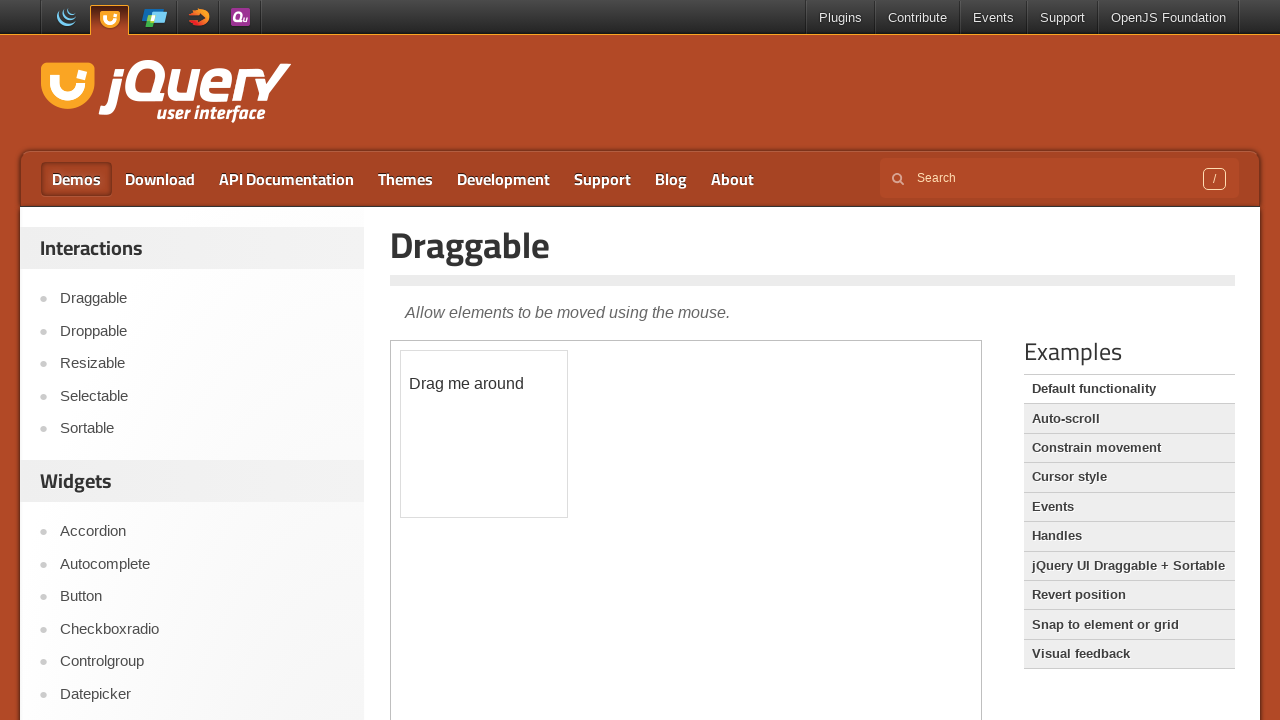